Tests filtering to show only completed items

Starting URL: https://demo.playwright.dev/todomvc

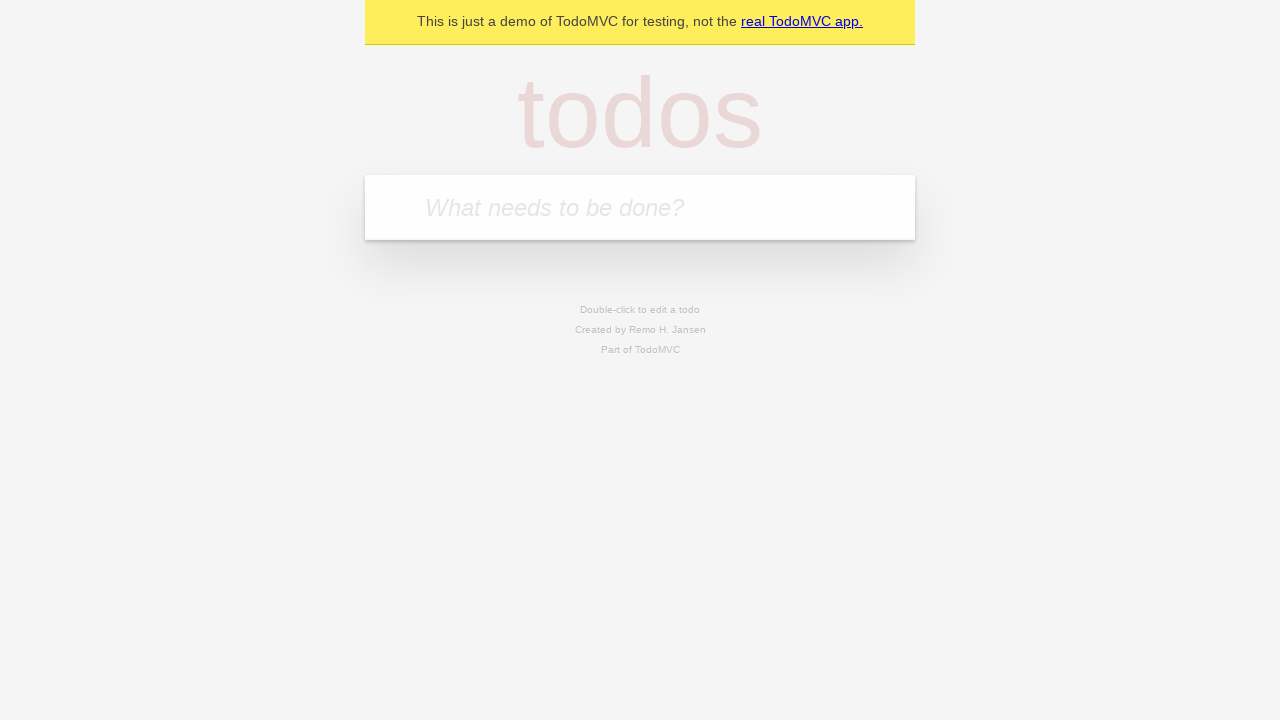

Filled todo input with 'buy some cheese' on internal:attr=[placeholder="What needs to be done?"i]
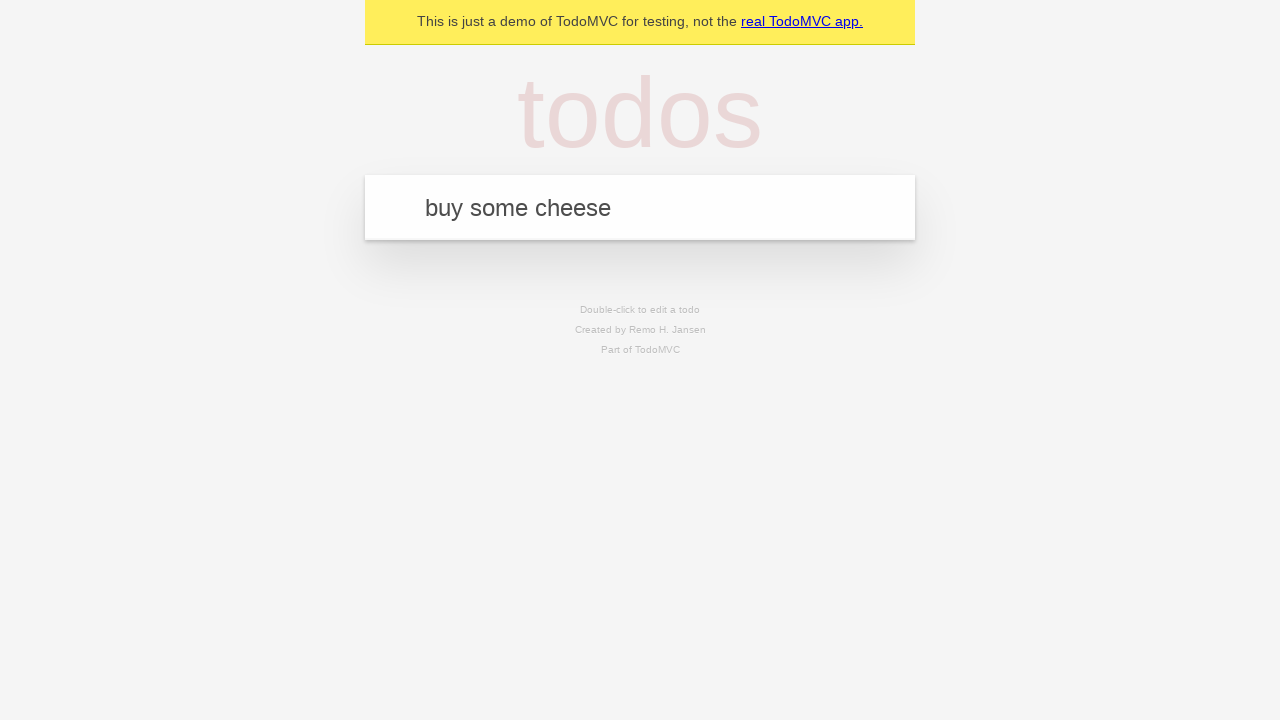

Pressed Enter to add first todo item on internal:attr=[placeholder="What needs to be done?"i]
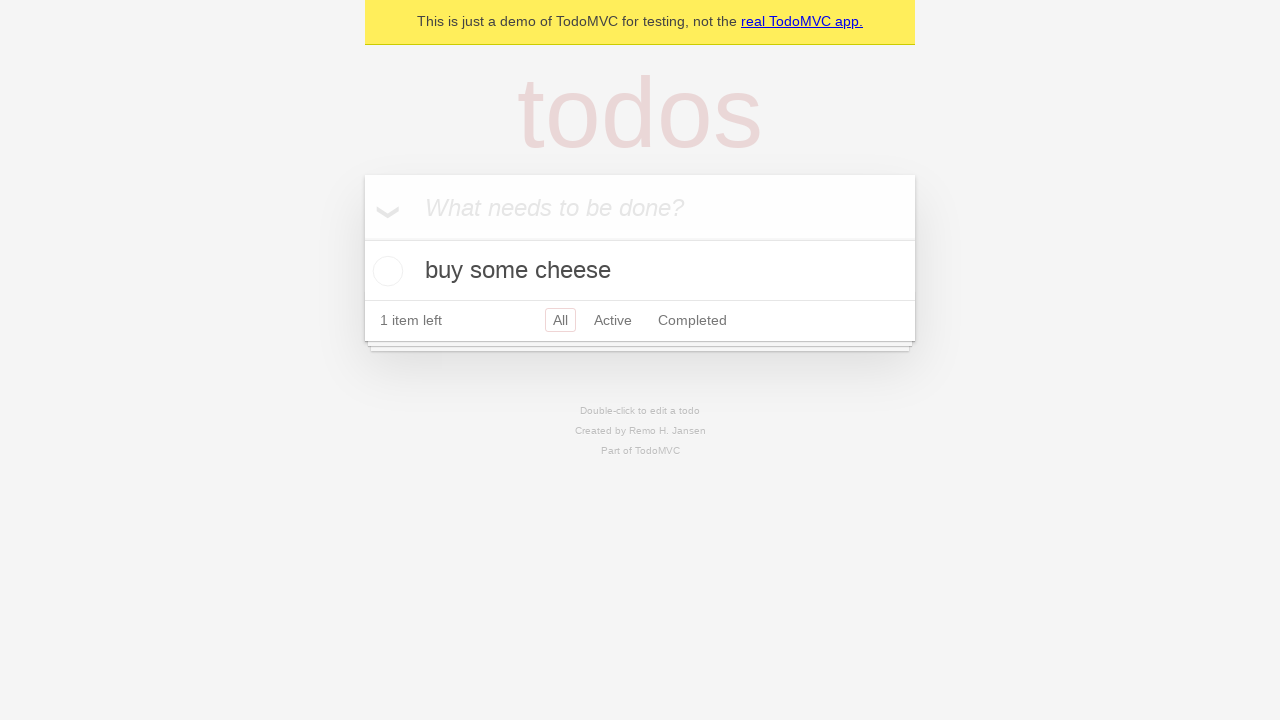

Filled todo input with 'feed the cat' on internal:attr=[placeholder="What needs to be done?"i]
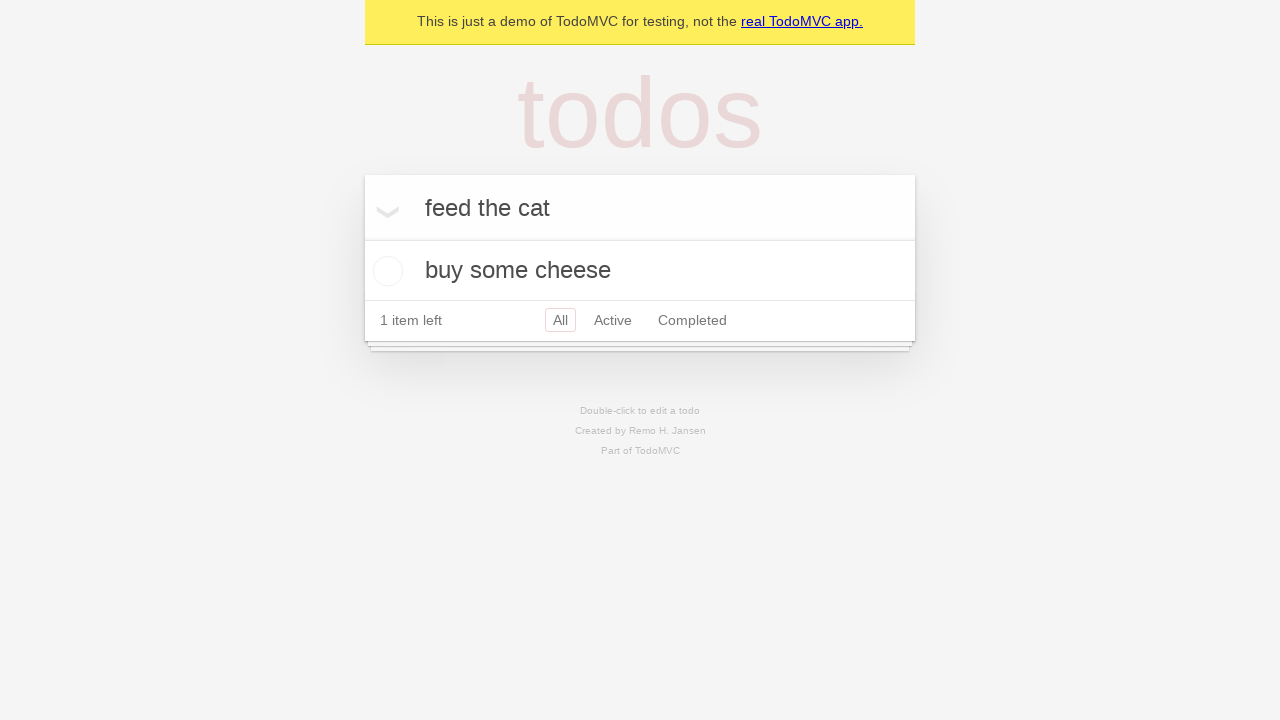

Pressed Enter to add second todo item on internal:attr=[placeholder="What needs to be done?"i]
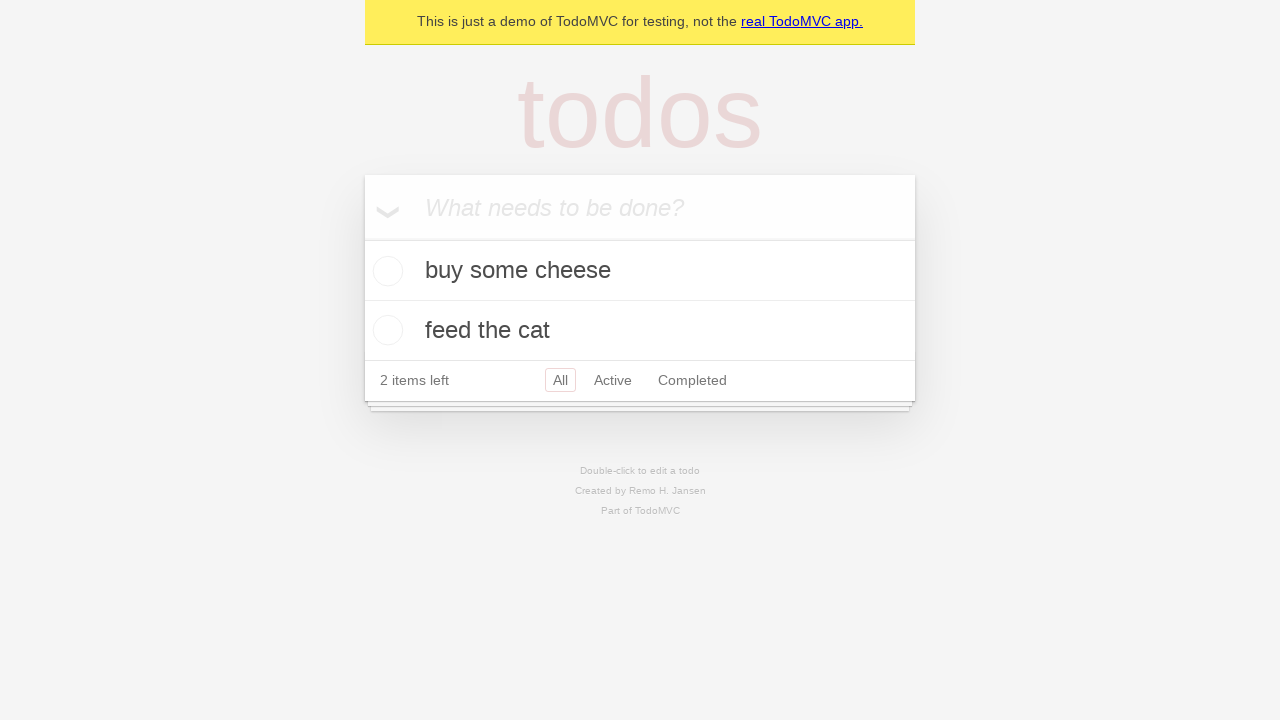

Filled todo input with 'book a doctors appointment' on internal:attr=[placeholder="What needs to be done?"i]
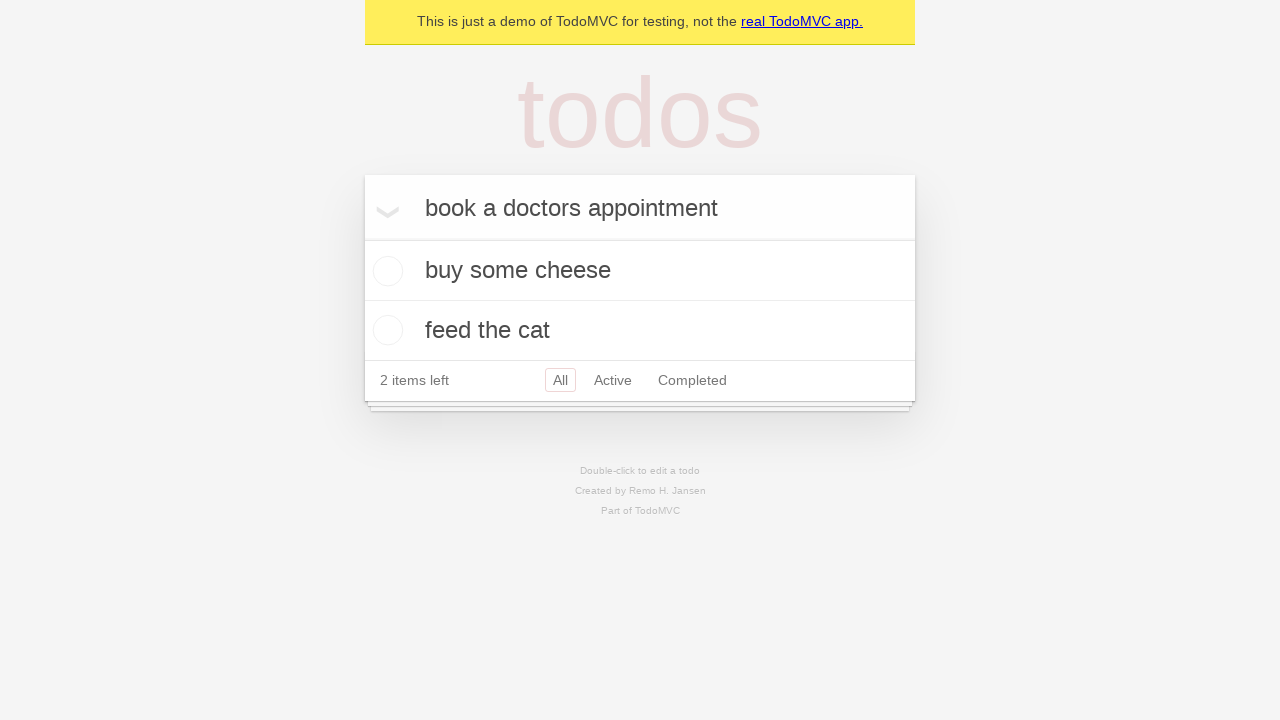

Pressed Enter to add third todo item on internal:attr=[placeholder="What needs to be done?"i]
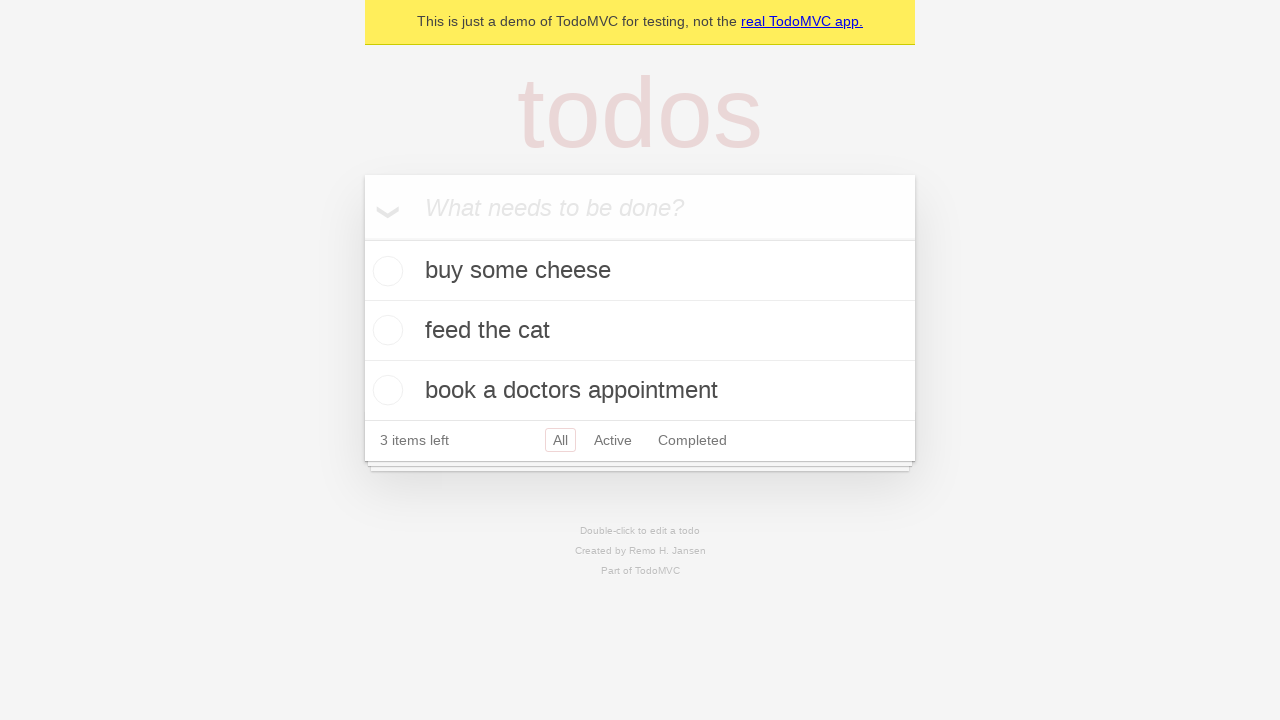

Checked the second todo item (feed the cat) at (385, 330) on internal:testid=[data-testid="todo-item"s] >> nth=1 >> internal:role=checkbox
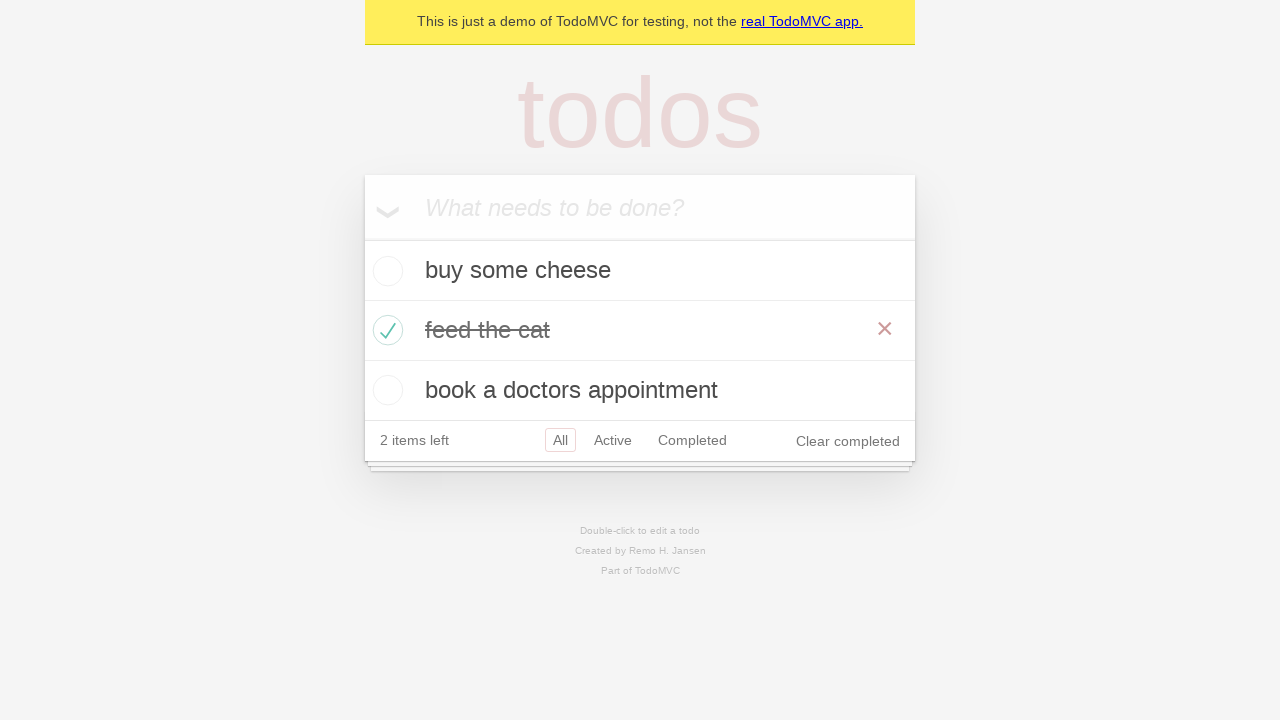

Clicked the Completed filter to display only completed items at (692, 440) on internal:role=link[name="Completed"i]
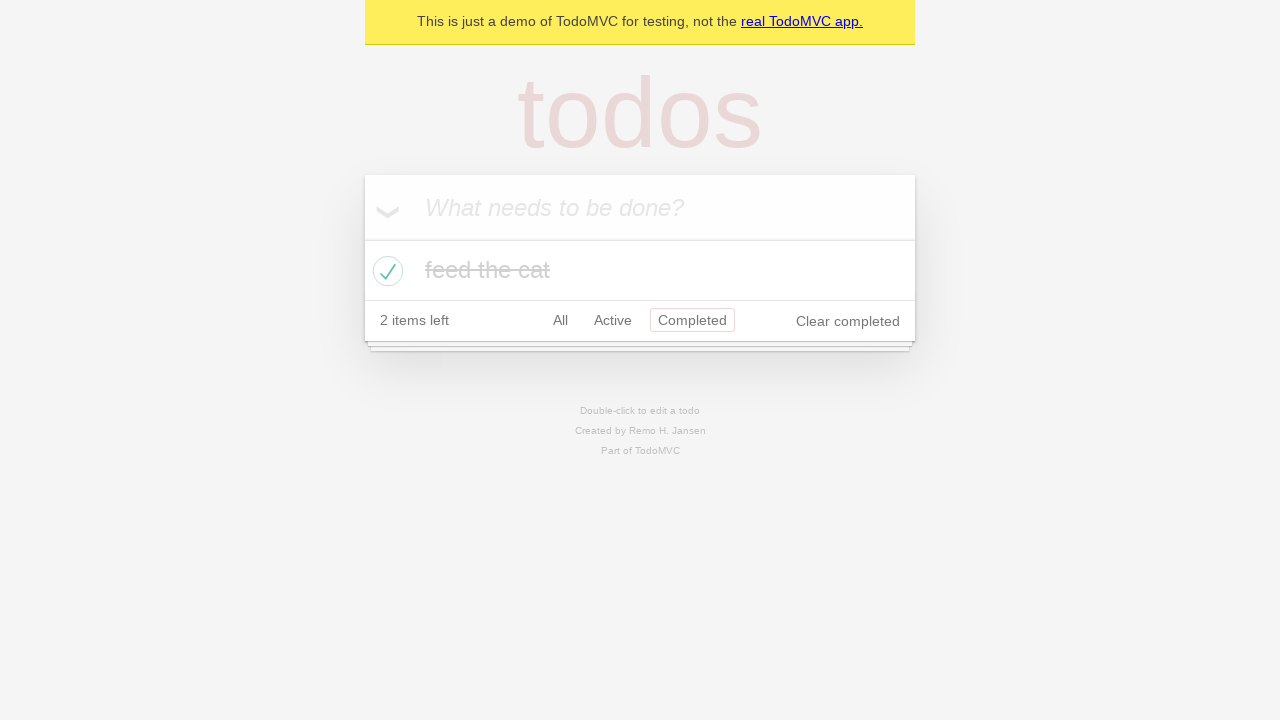

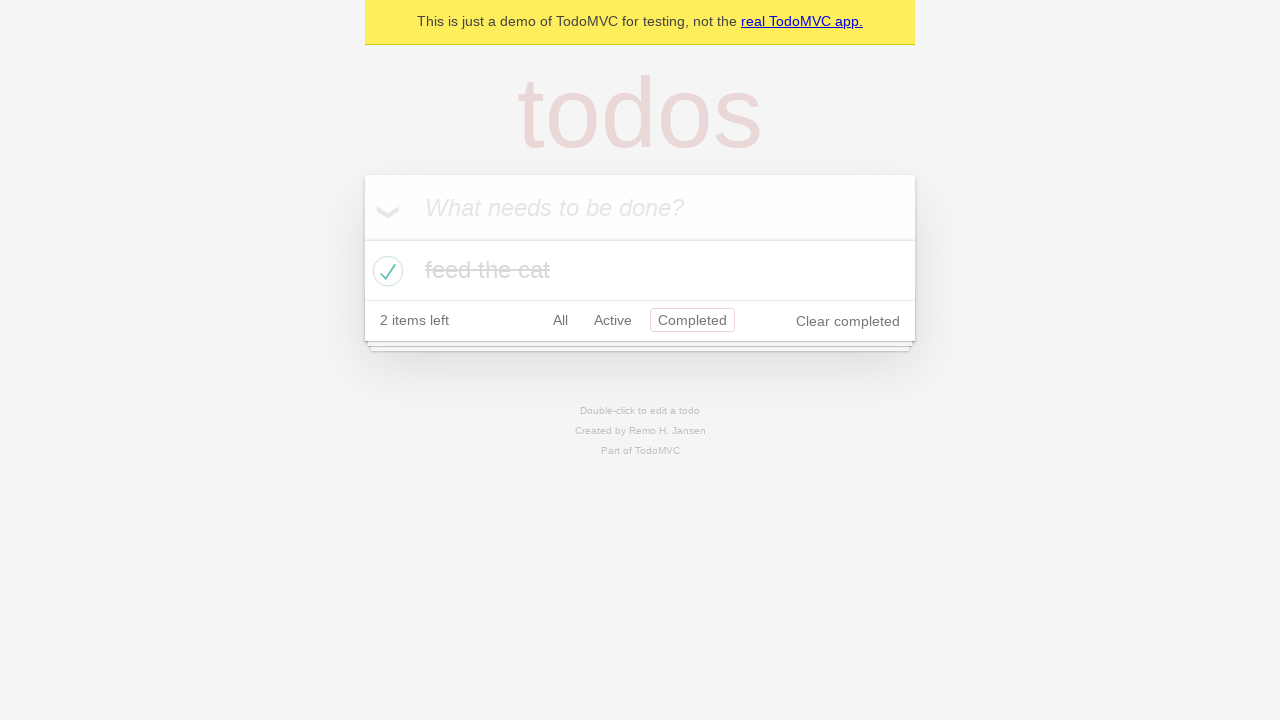